Tests the web tables form by clicking the add button, filling out the registration form with user data (first name, last name, email, age, salary, department), and submitting the form multiple times.

Starting URL: https://demoqa.com/webtables

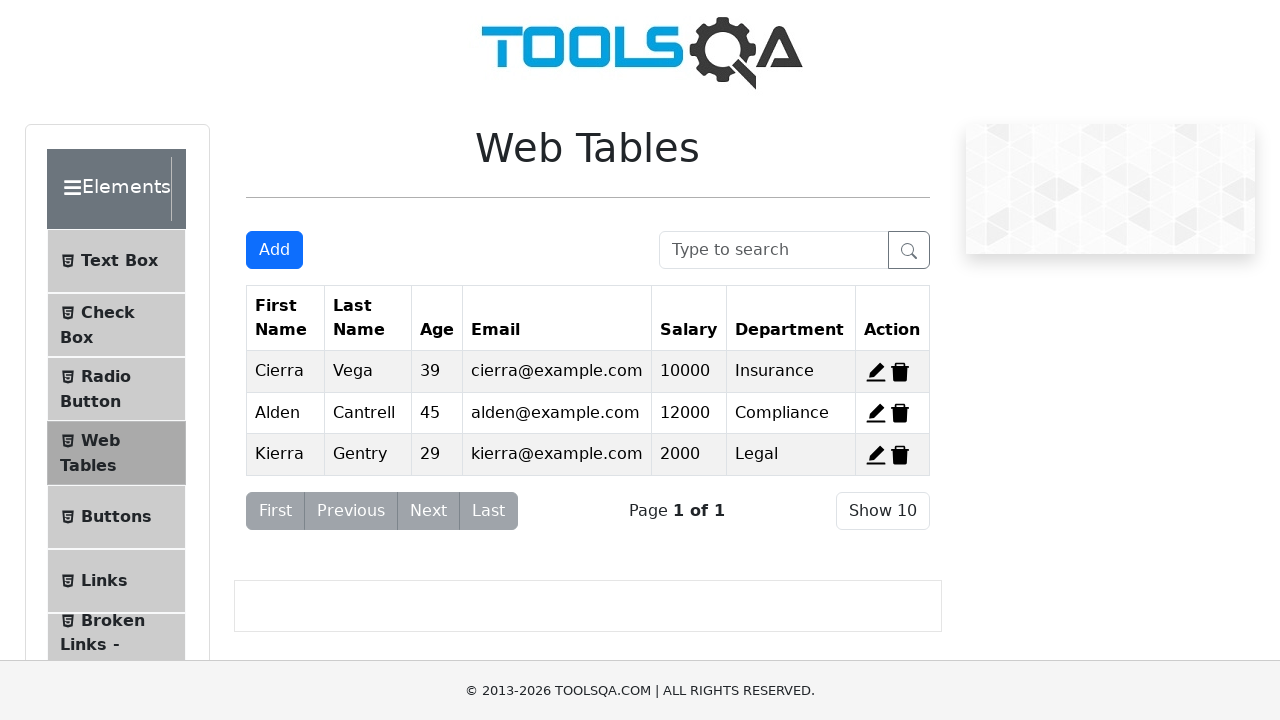

Clicked Add button to open registration form at (274, 250) on #addNewRecordButton
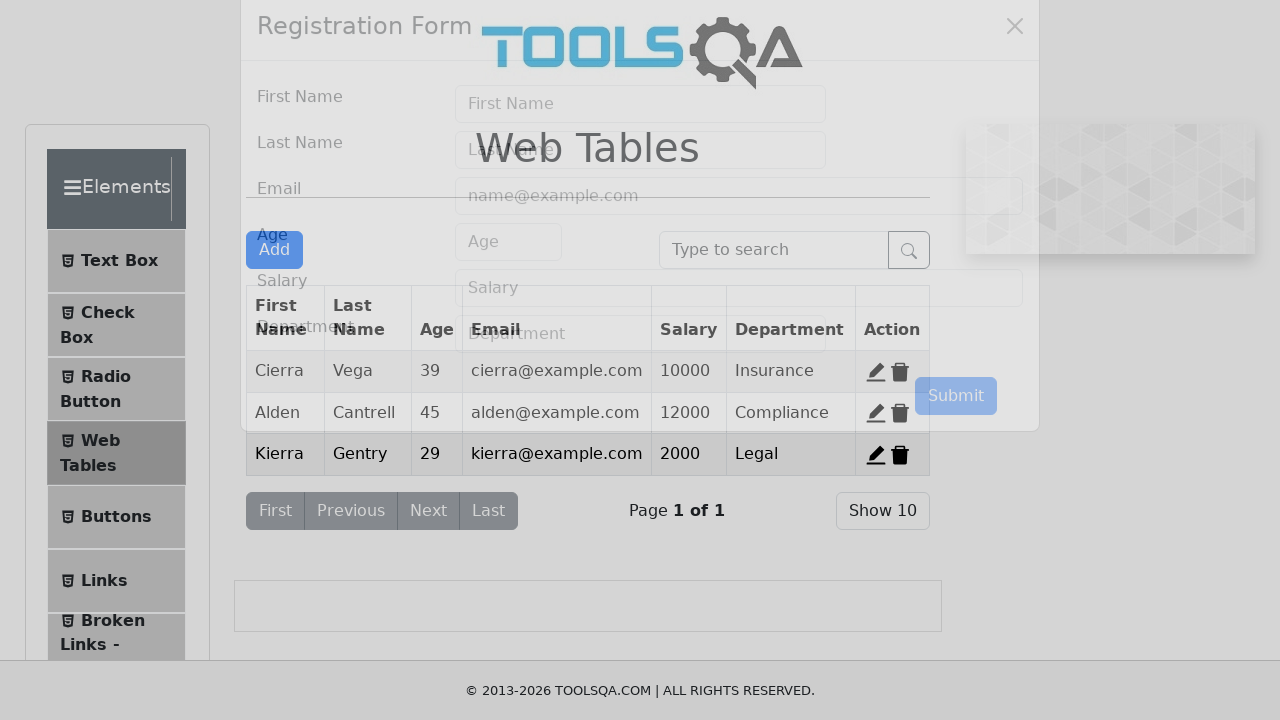

Registration form modal appeared
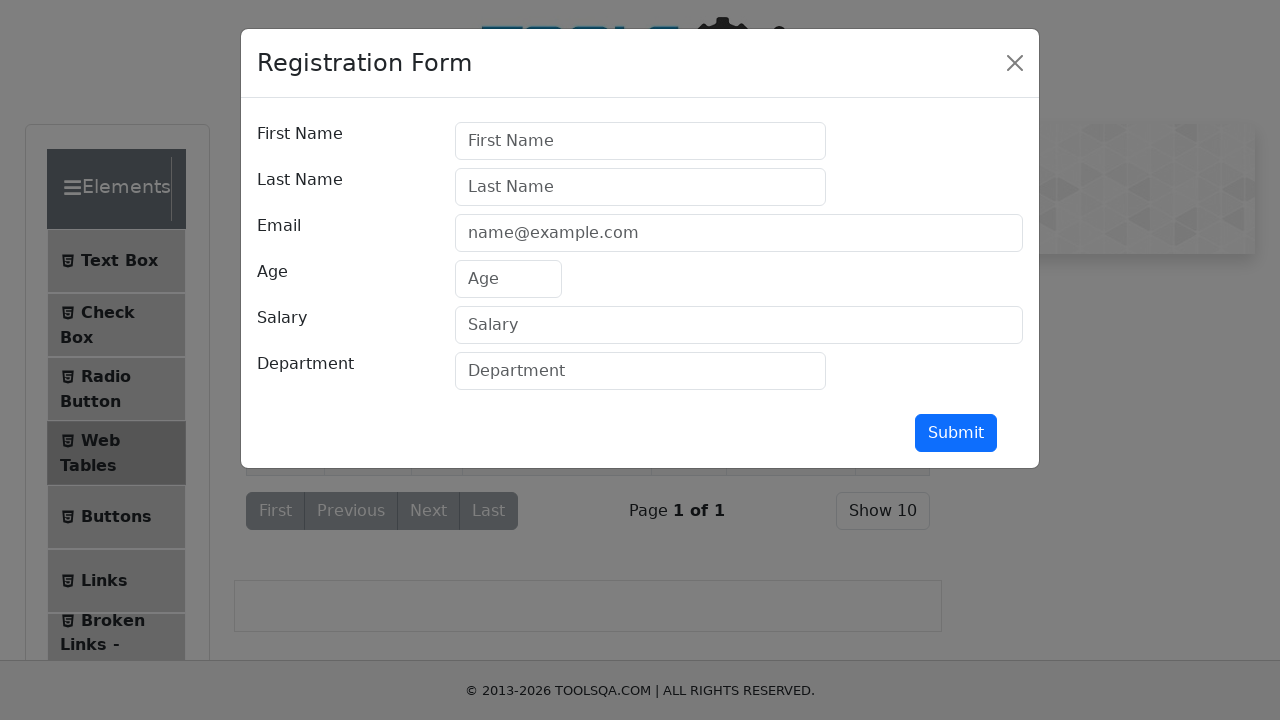

Filled first name field with 'John' on #firstName
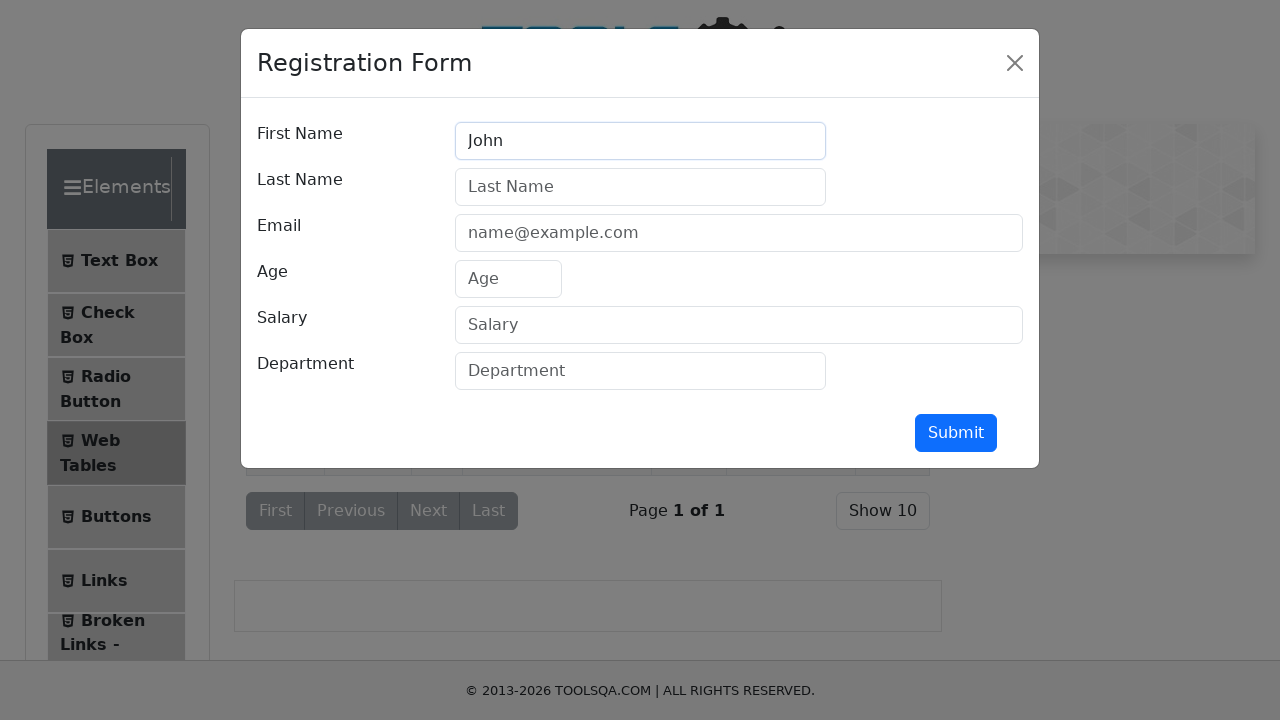

Filled last name field with 'Smith' on #lastName
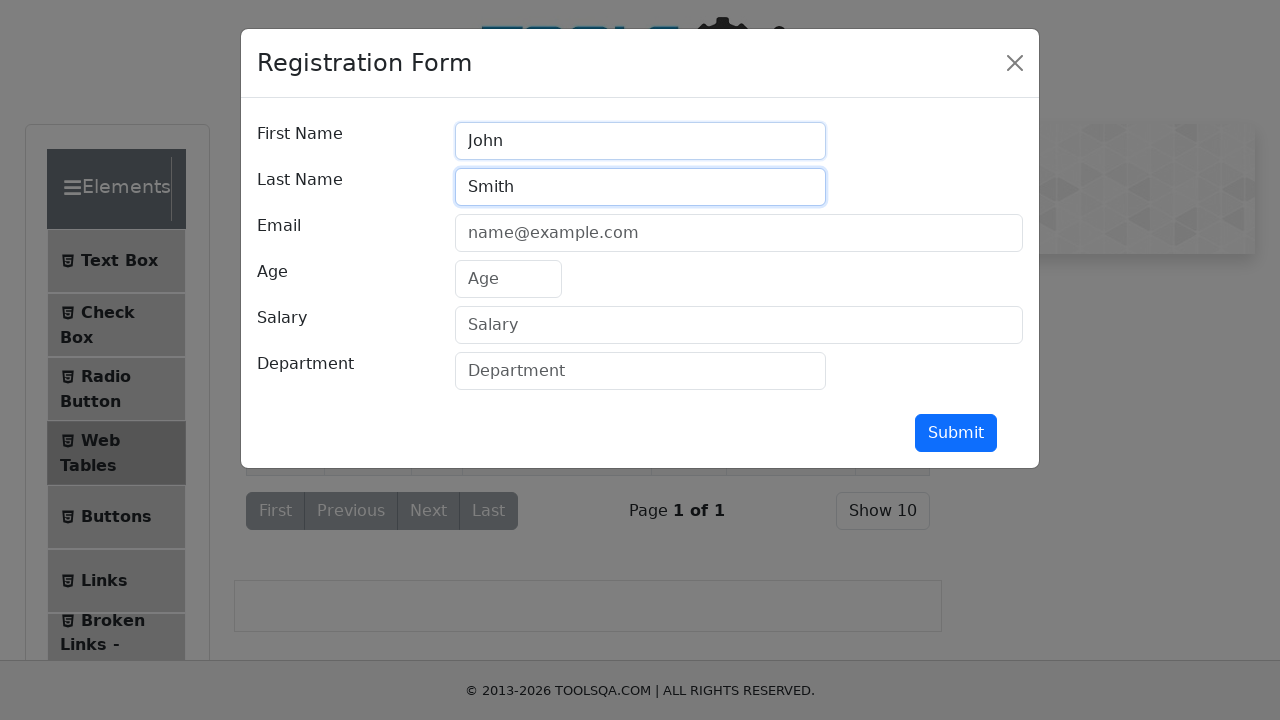

Filled email field with 'john.smith@example.com' on #userEmail
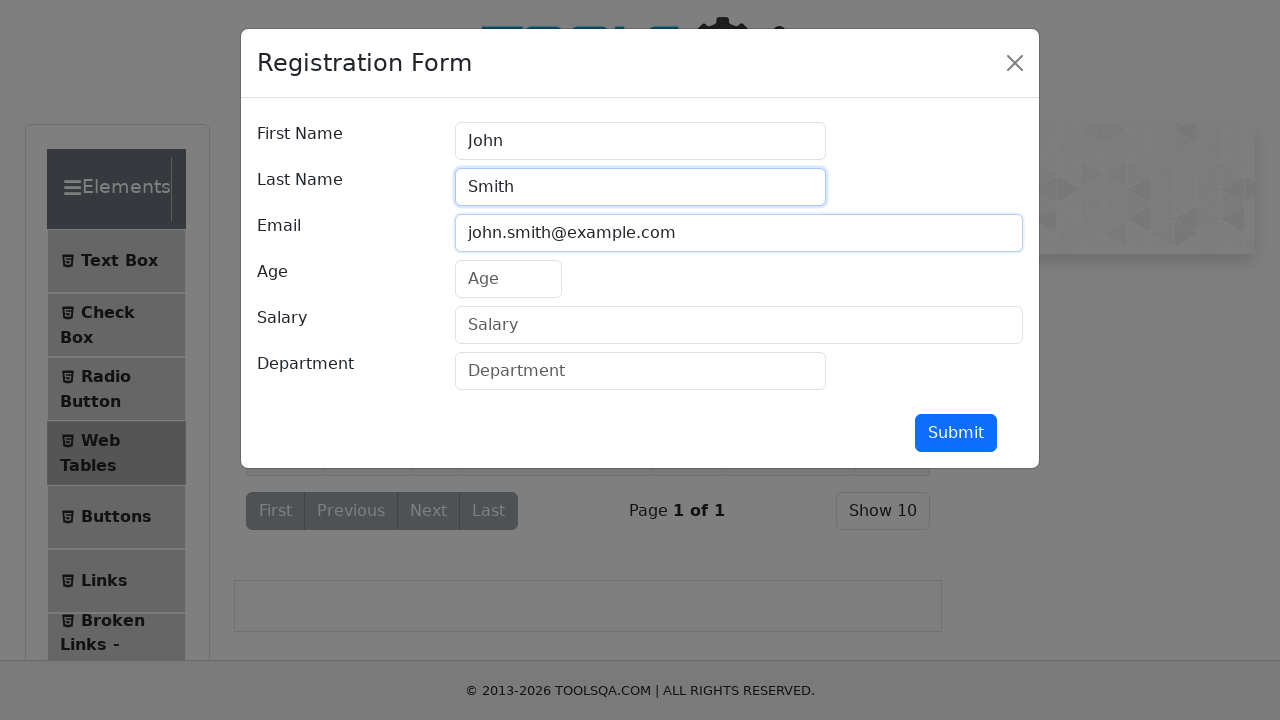

Filled age field with '28' on #age
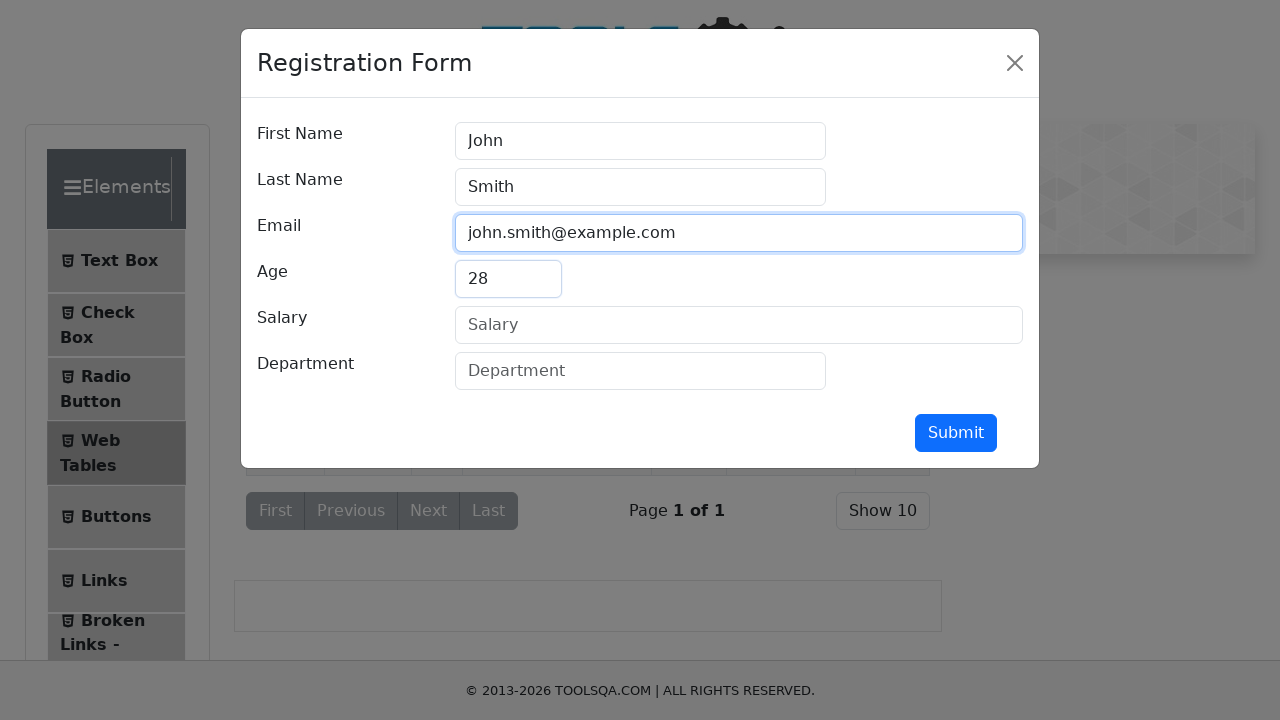

Filled salary field with '55000' on #salary
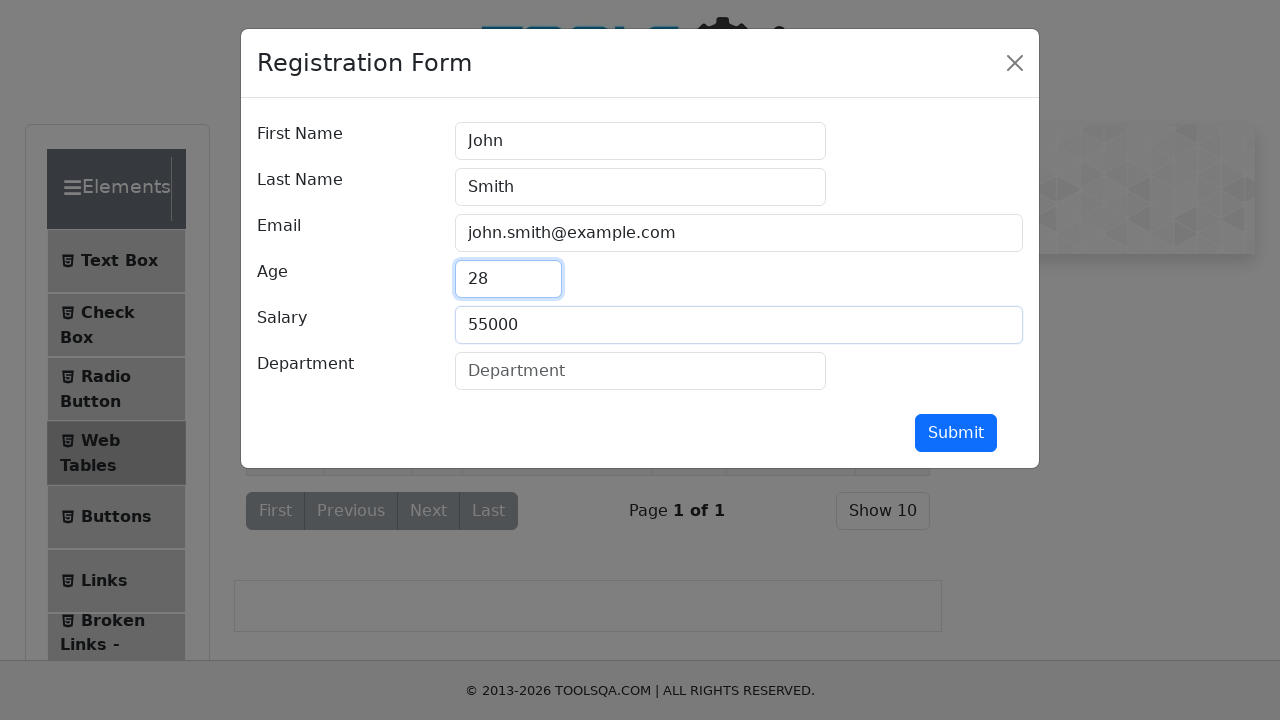

Filled department field with 'Engineering' on #department
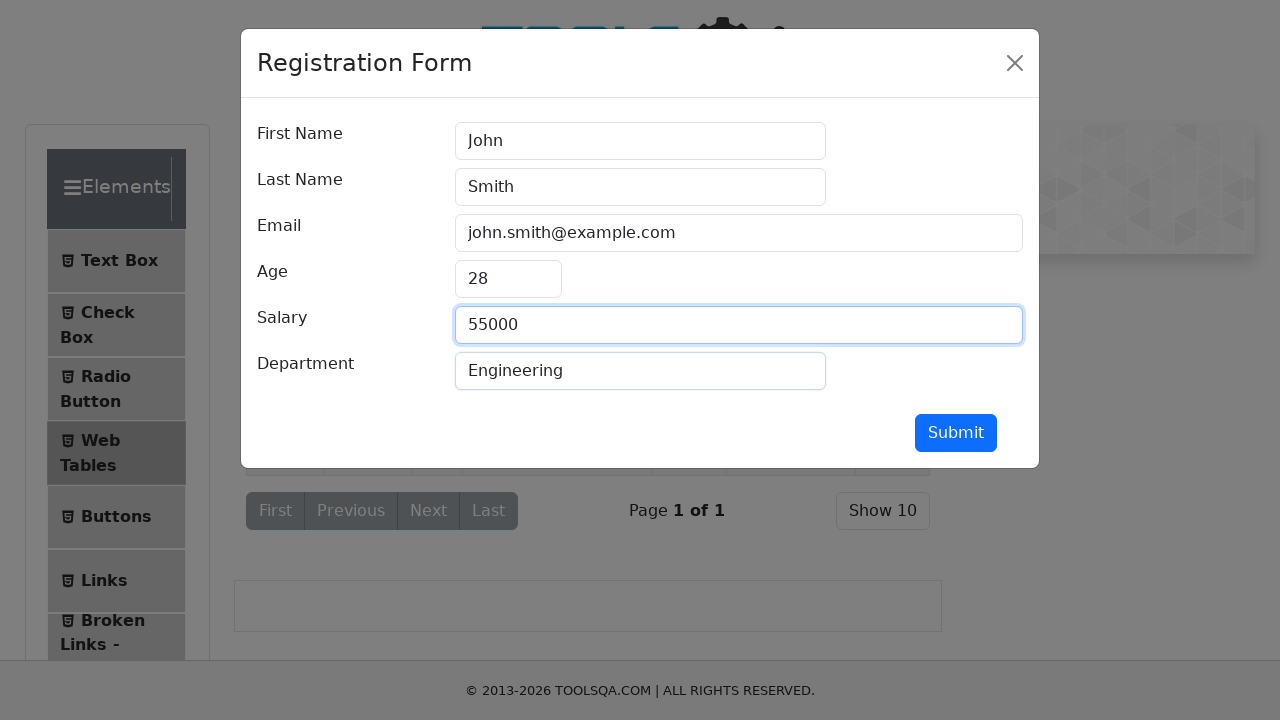

Submitted registration form for John Smith at (956, 433) on #submit
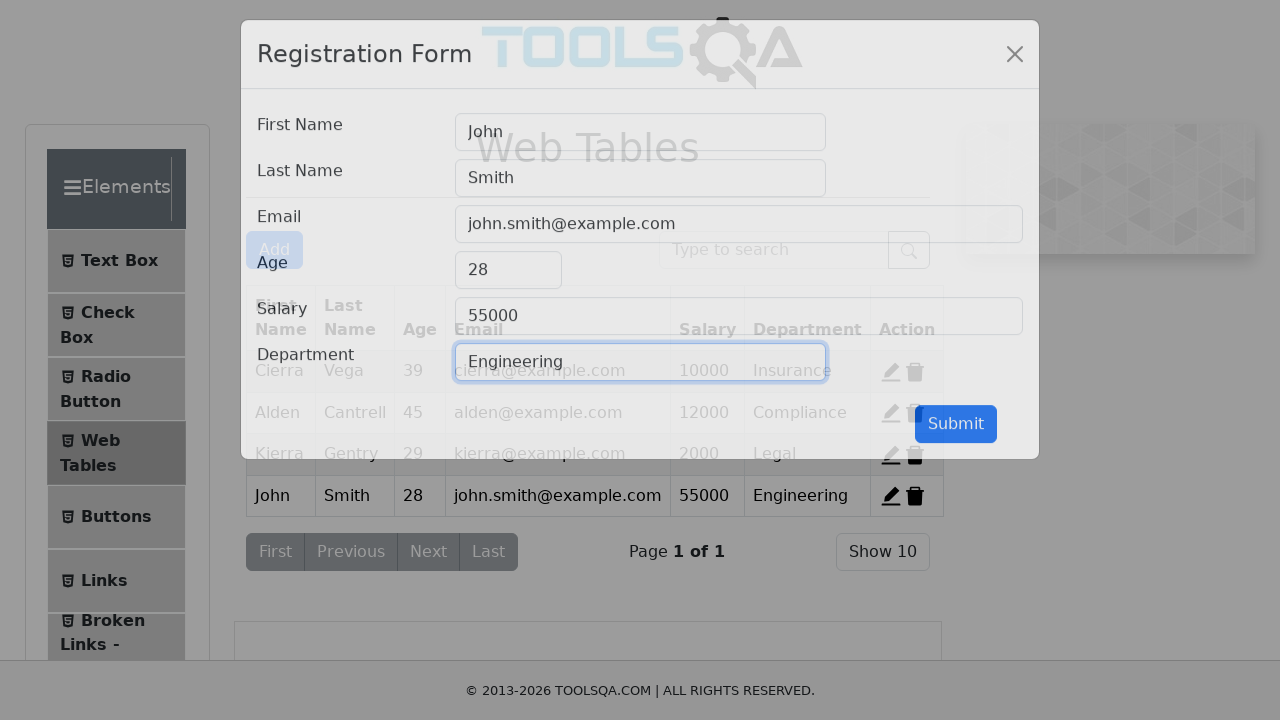

Registration form modal closed, ready for next record
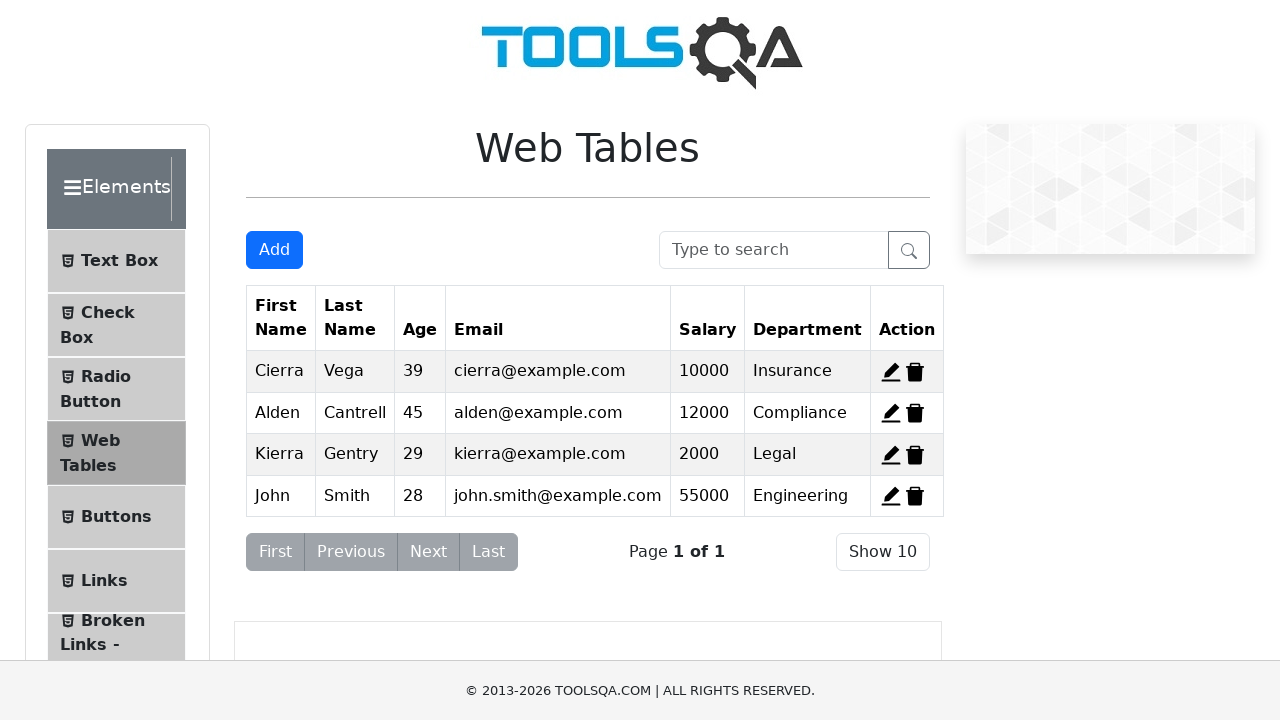

Clicked Add button to open registration form at (274, 250) on #addNewRecordButton
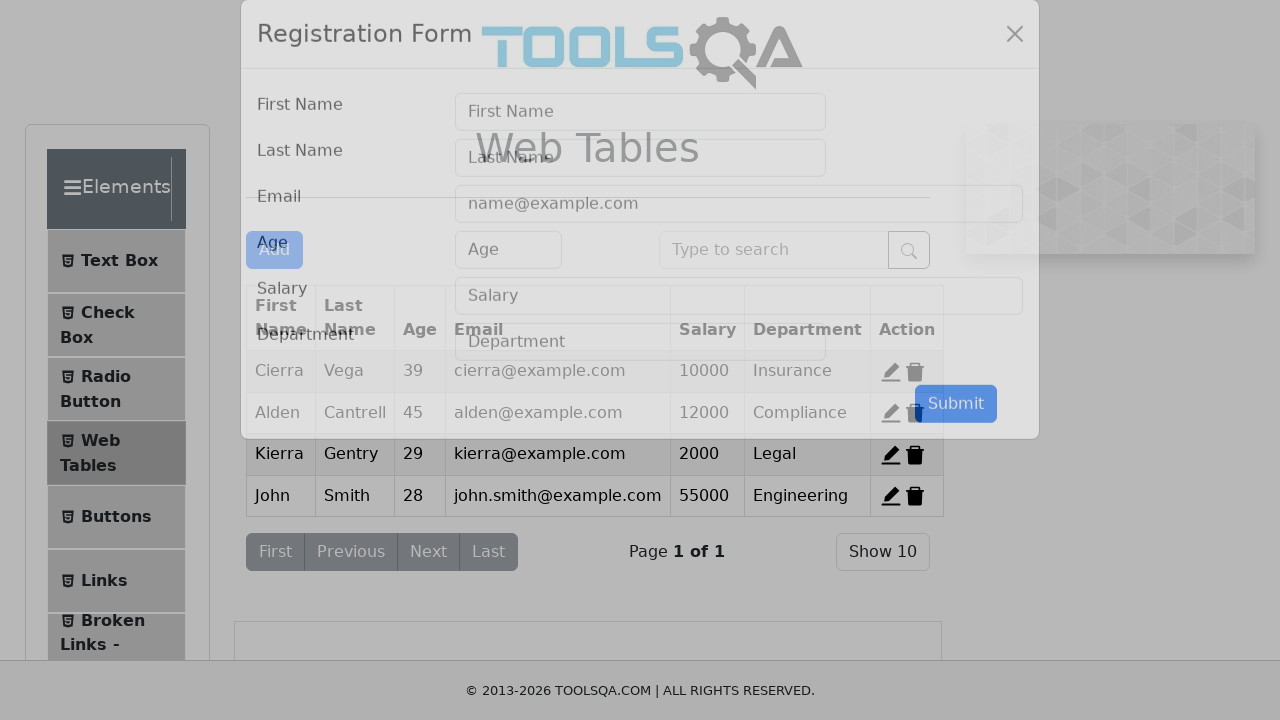

Registration form modal appeared
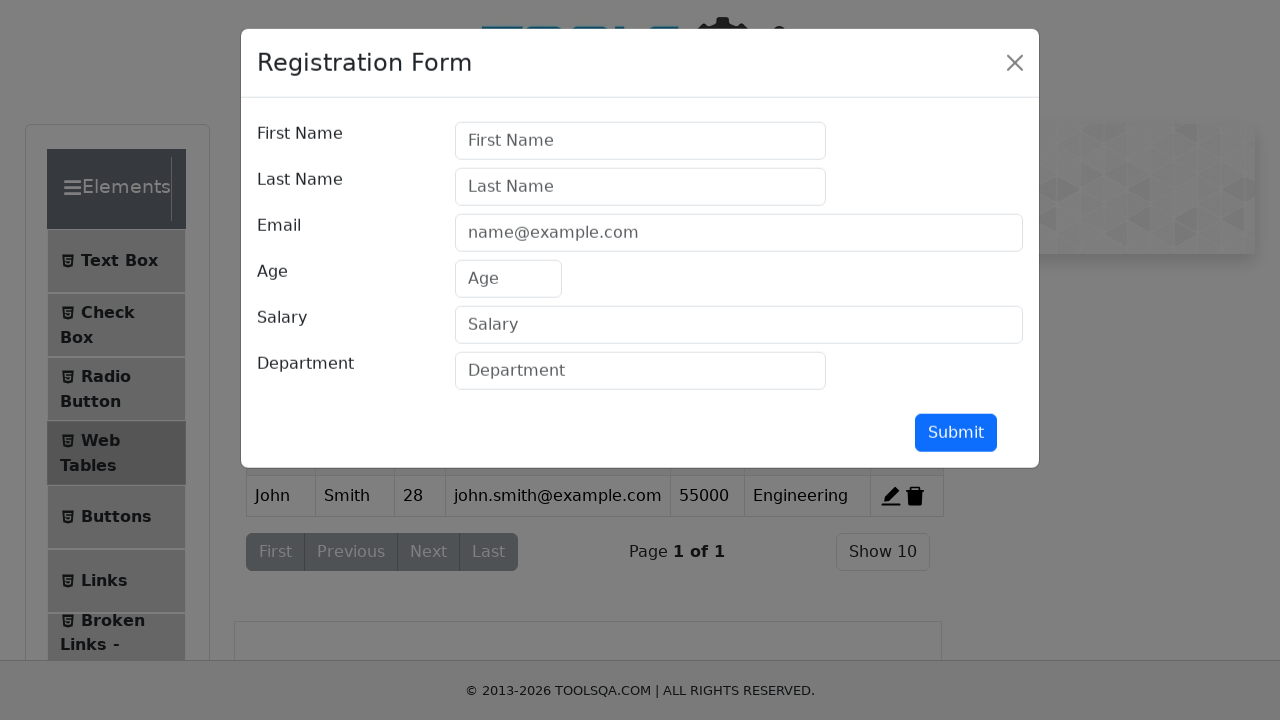

Filled first name field with 'Maria' on #firstName
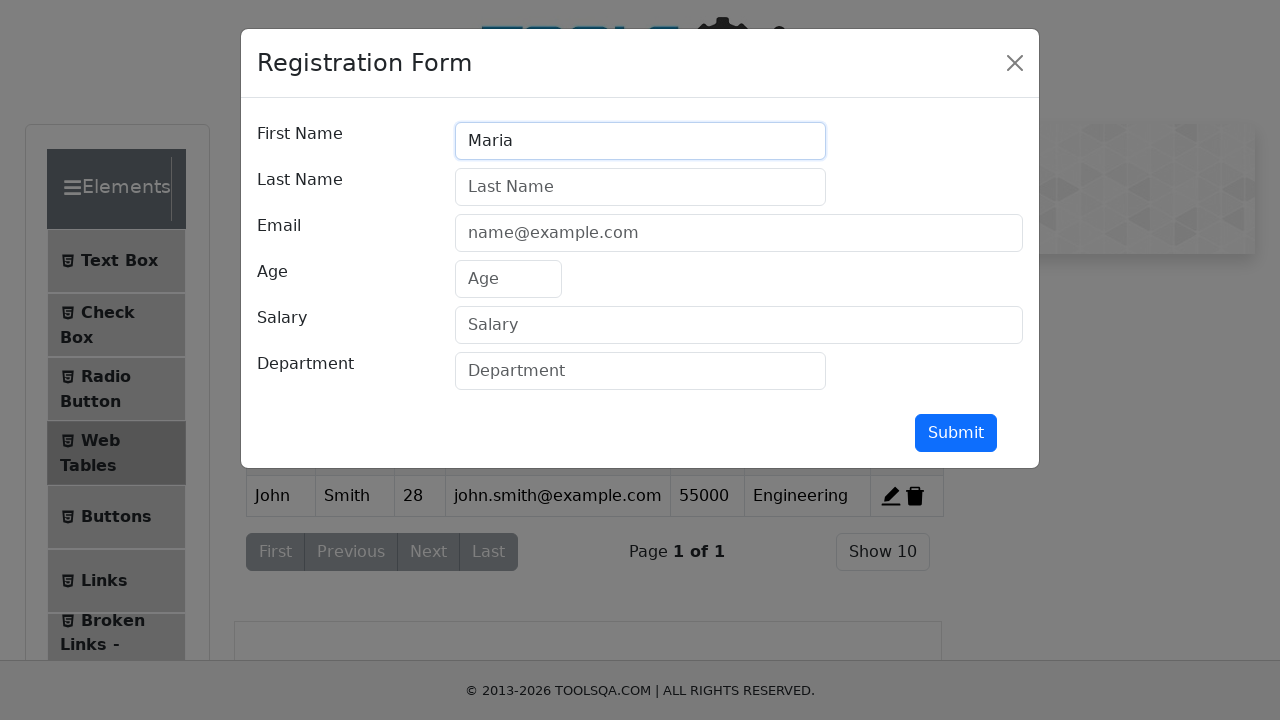

Filled last name field with 'Garcia' on #lastName
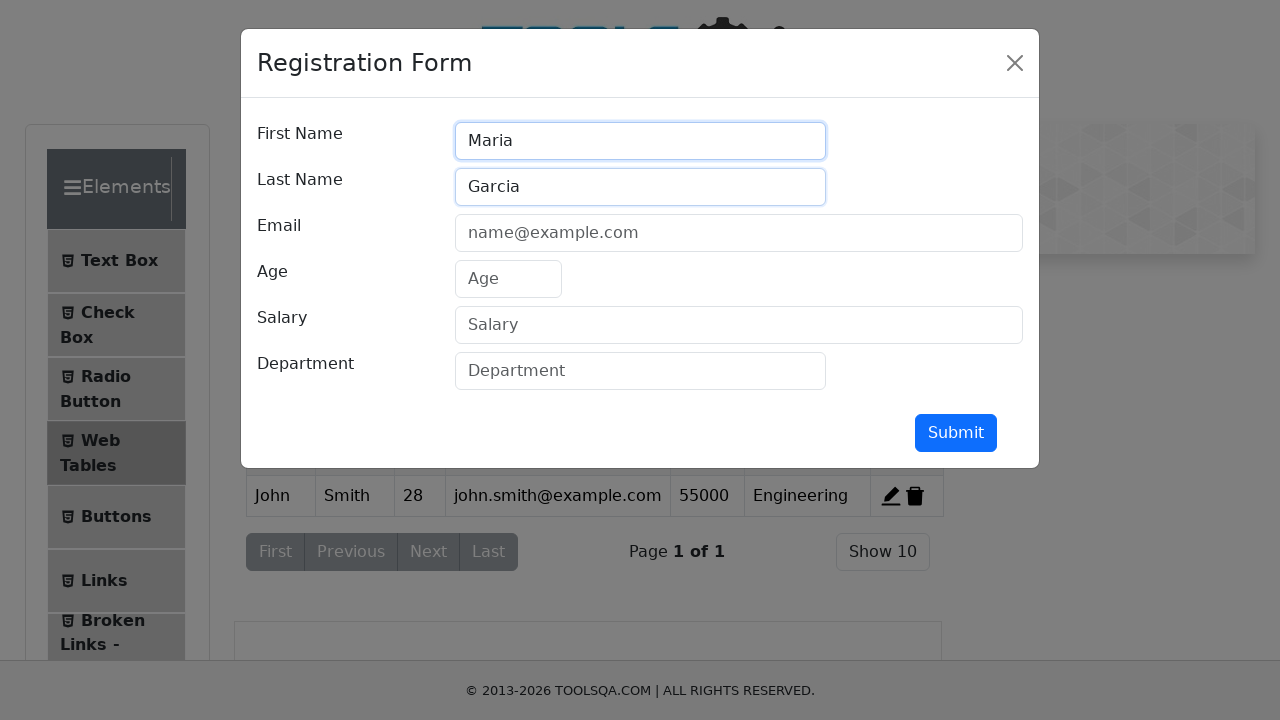

Filled email field with 'maria.garcia@example.com' on #userEmail
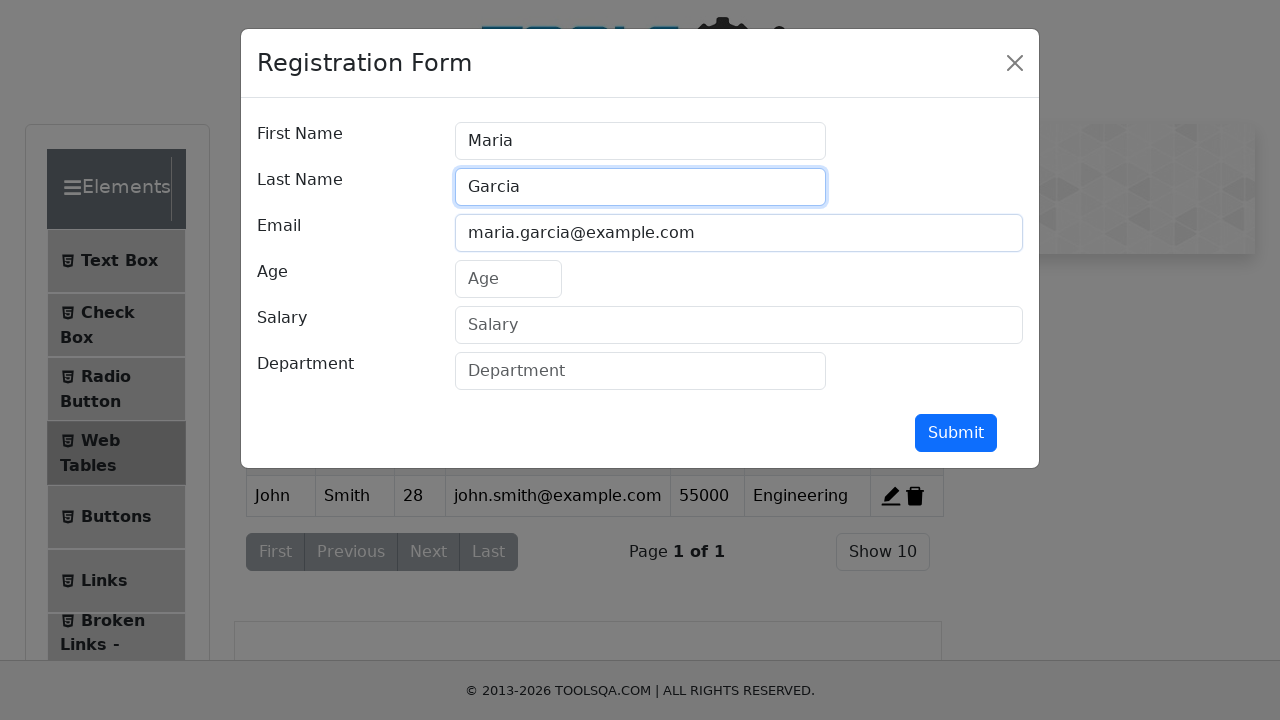

Filled age field with '34' on #age
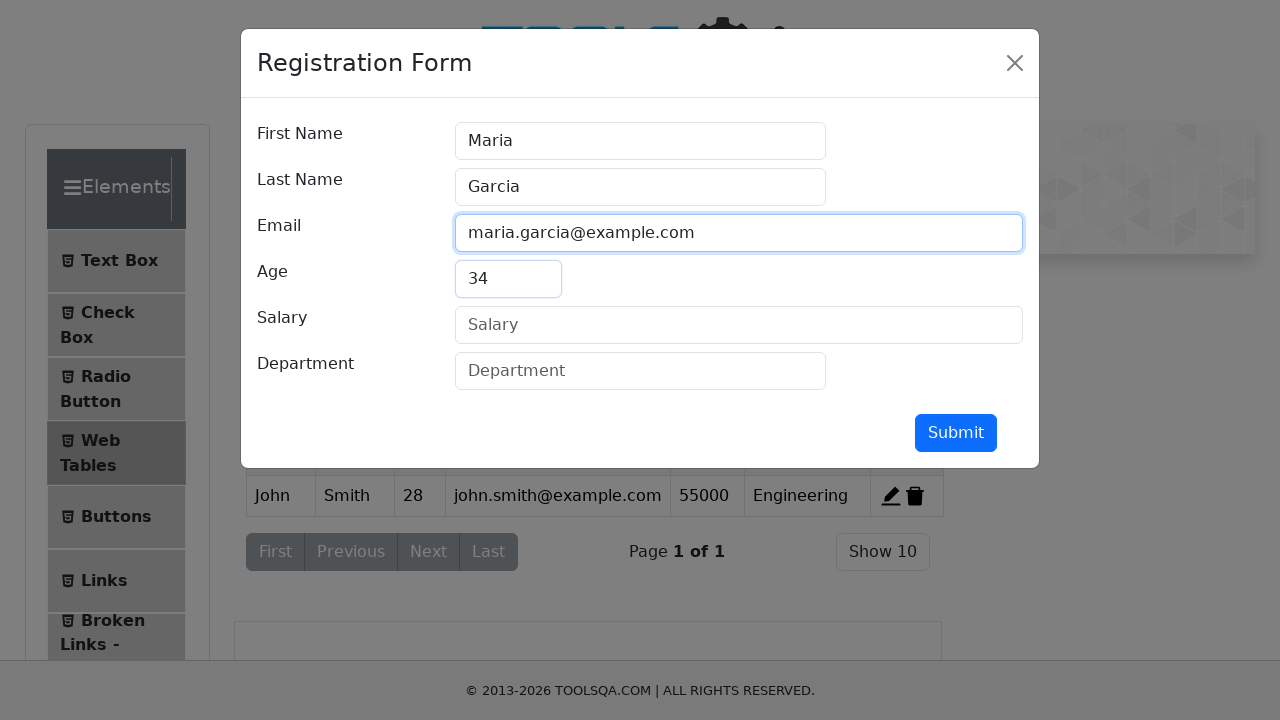

Filled salary field with '62000' on #salary
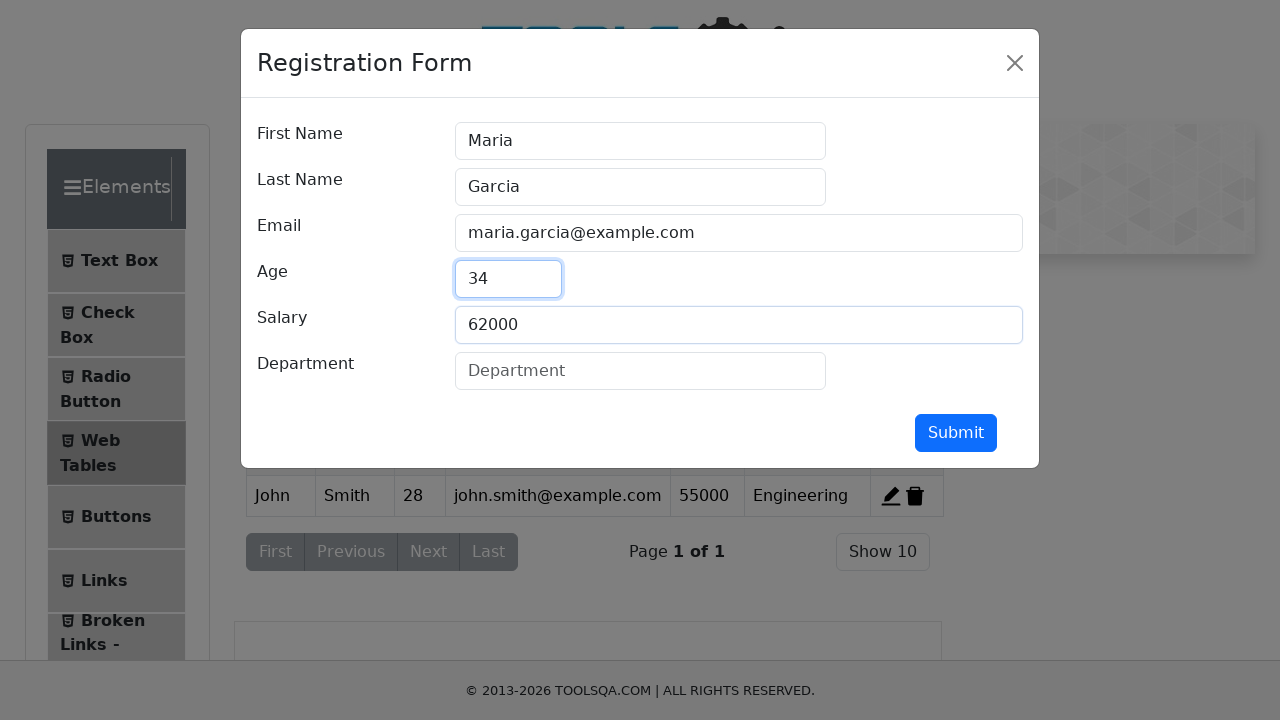

Filled department field with 'Marketing' on #department
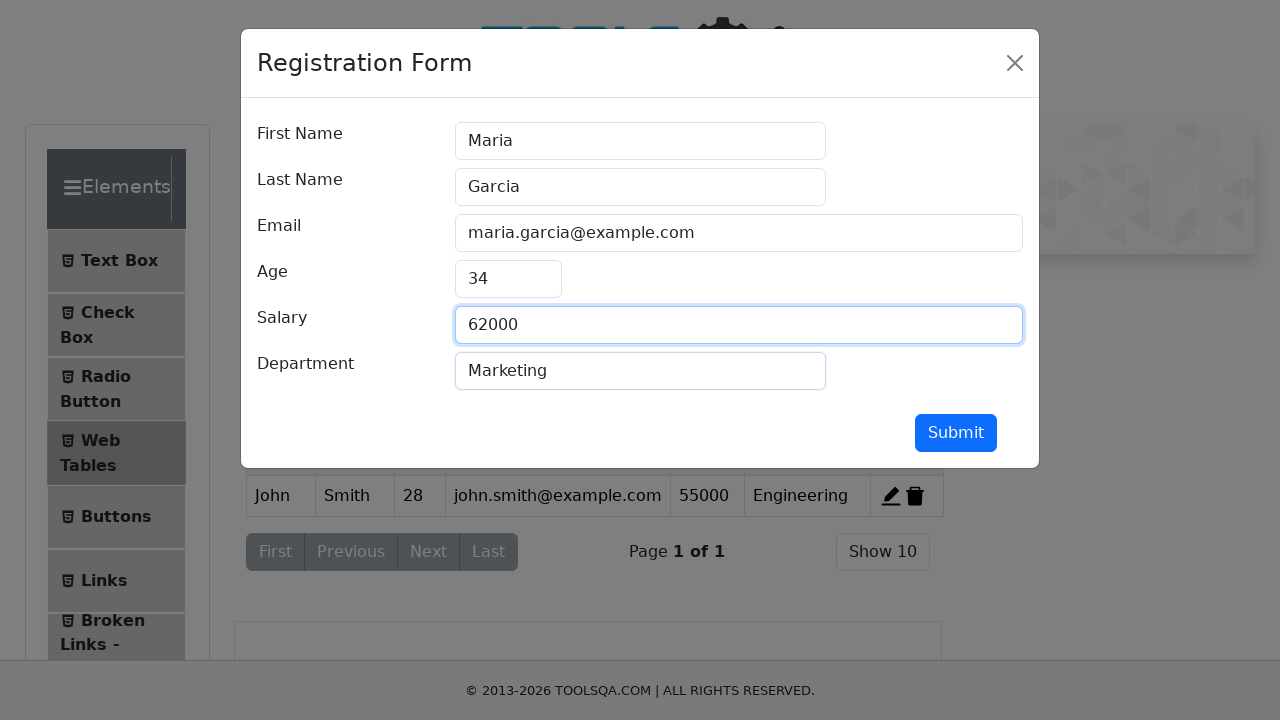

Submitted registration form for Maria Garcia at (956, 433) on #submit
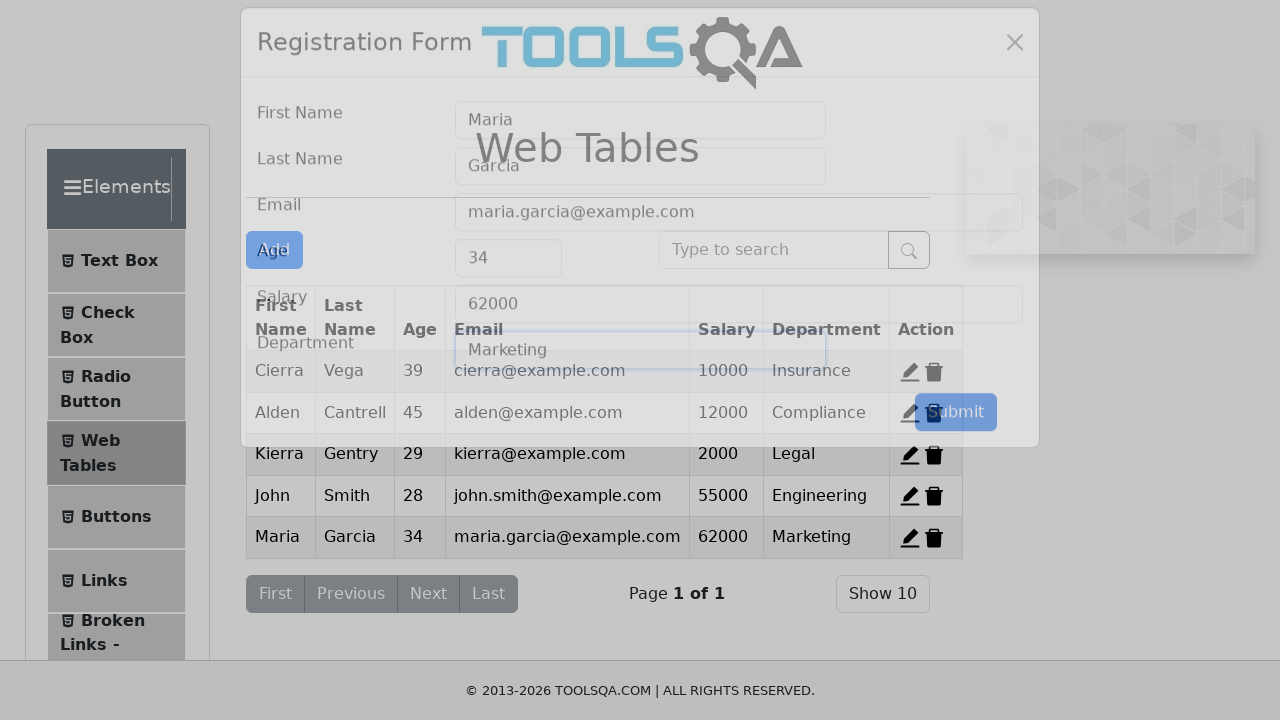

Registration form modal closed, ready for next record
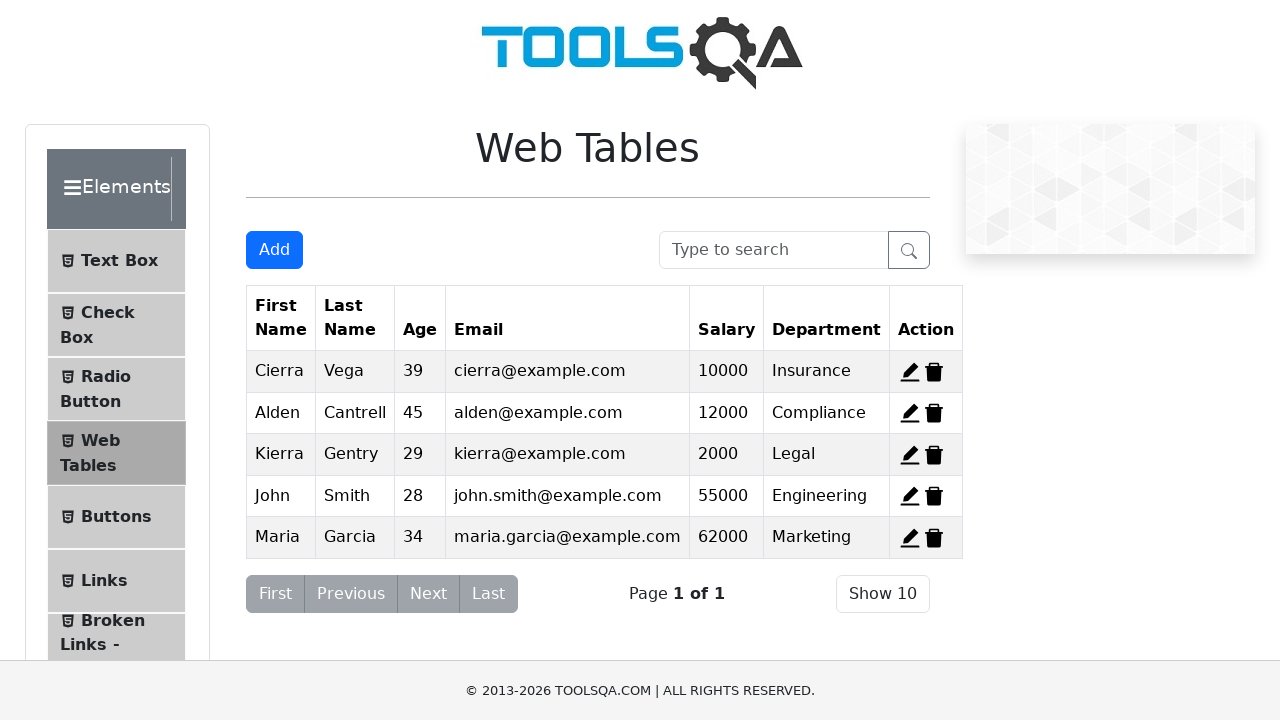

Clicked Add button to open registration form at (274, 250) on #addNewRecordButton
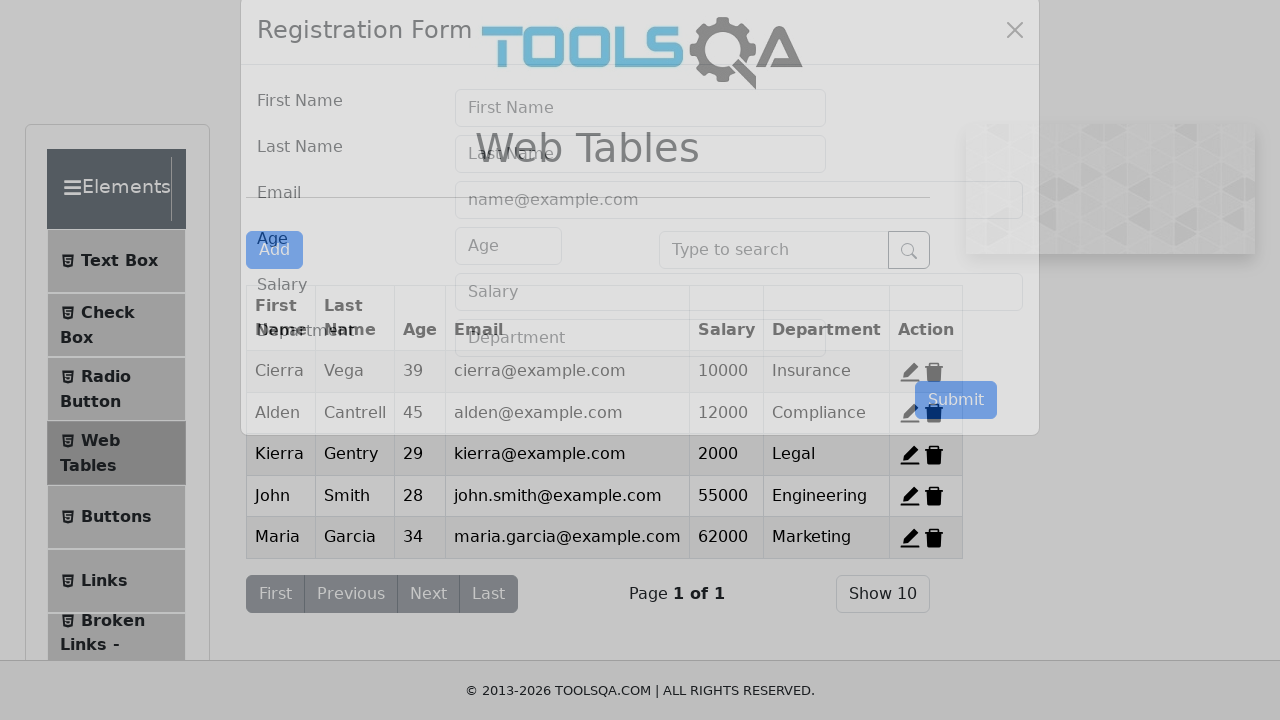

Registration form modal appeared
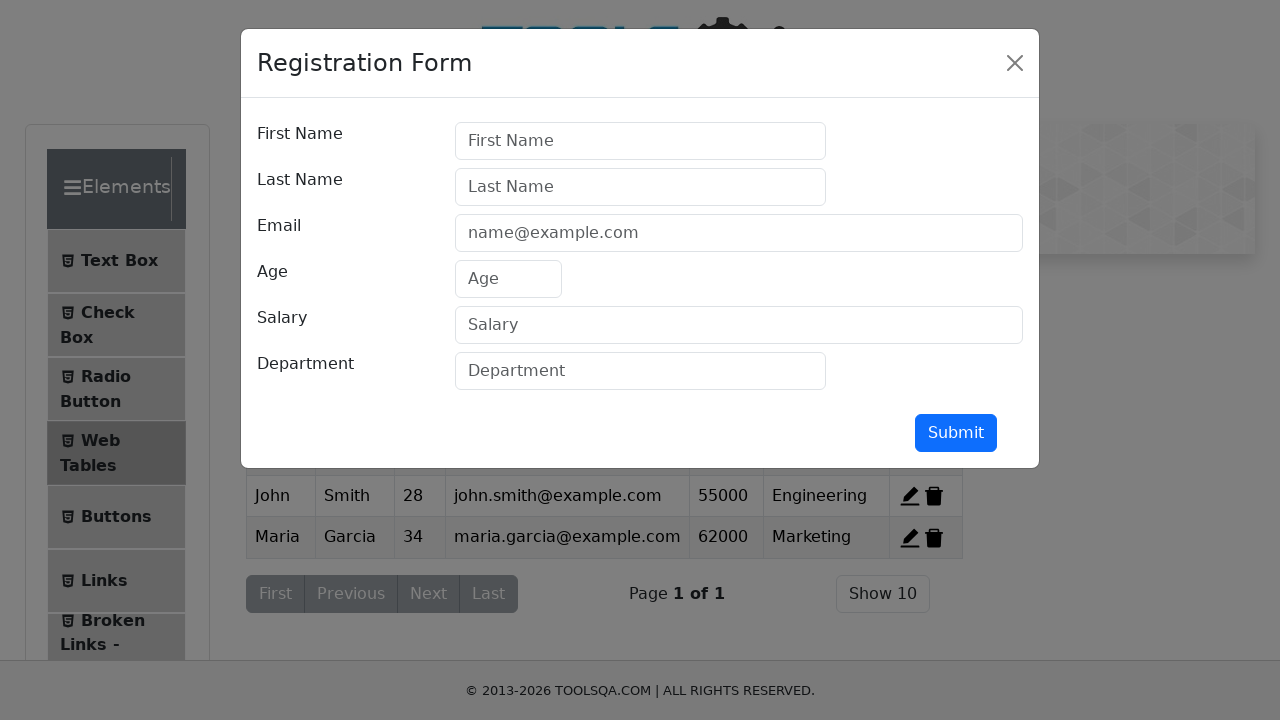

Filled first name field with 'David' on #firstName
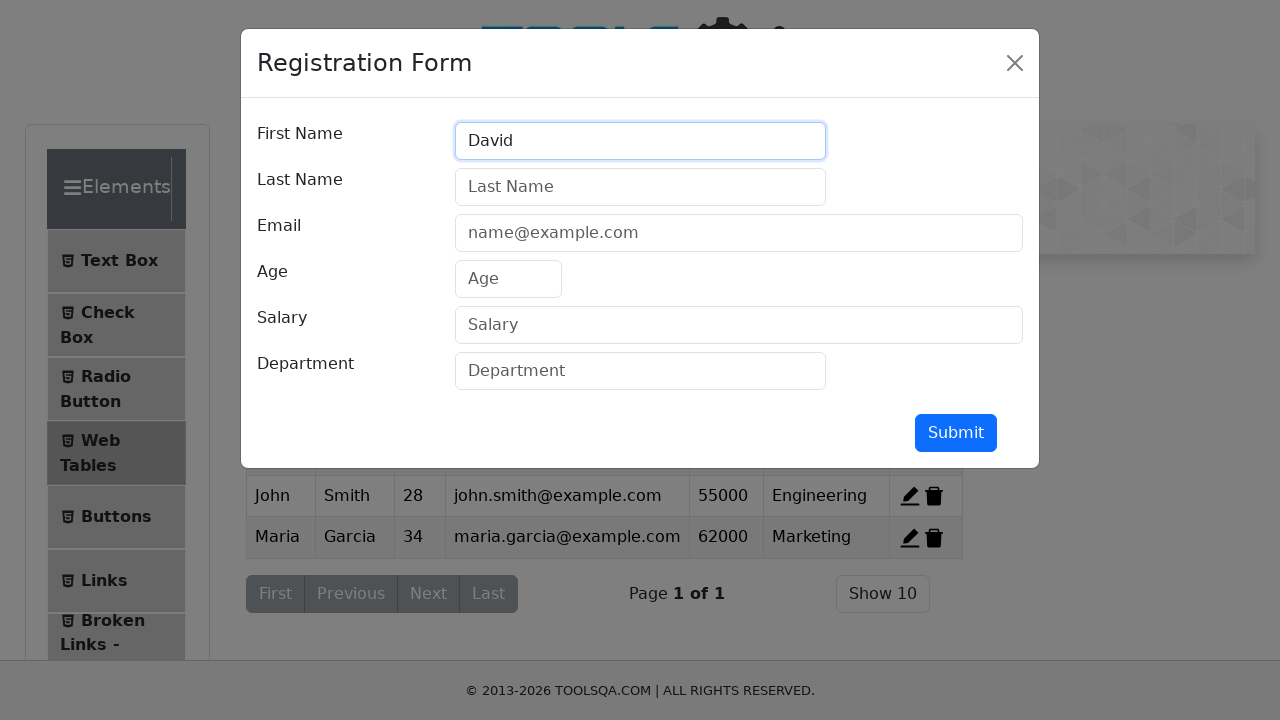

Filled last name field with 'Chen' on #lastName
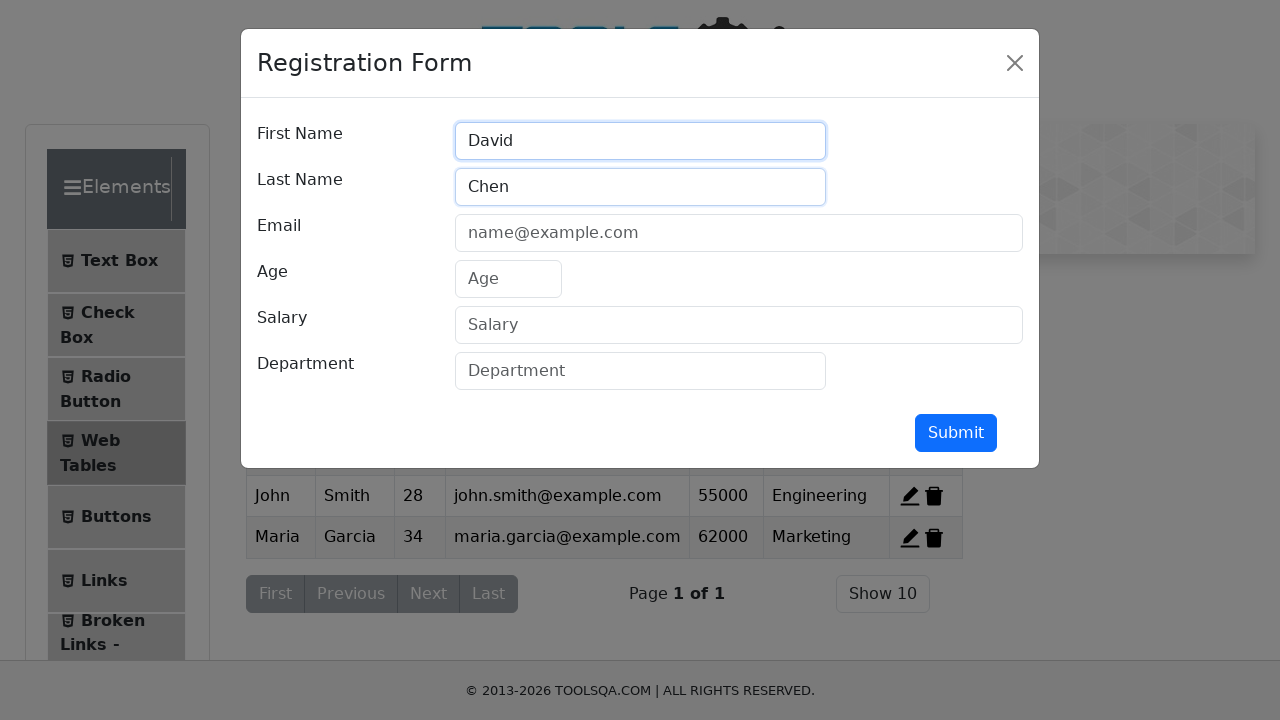

Filled email field with 'david.chen@example.com' on #userEmail
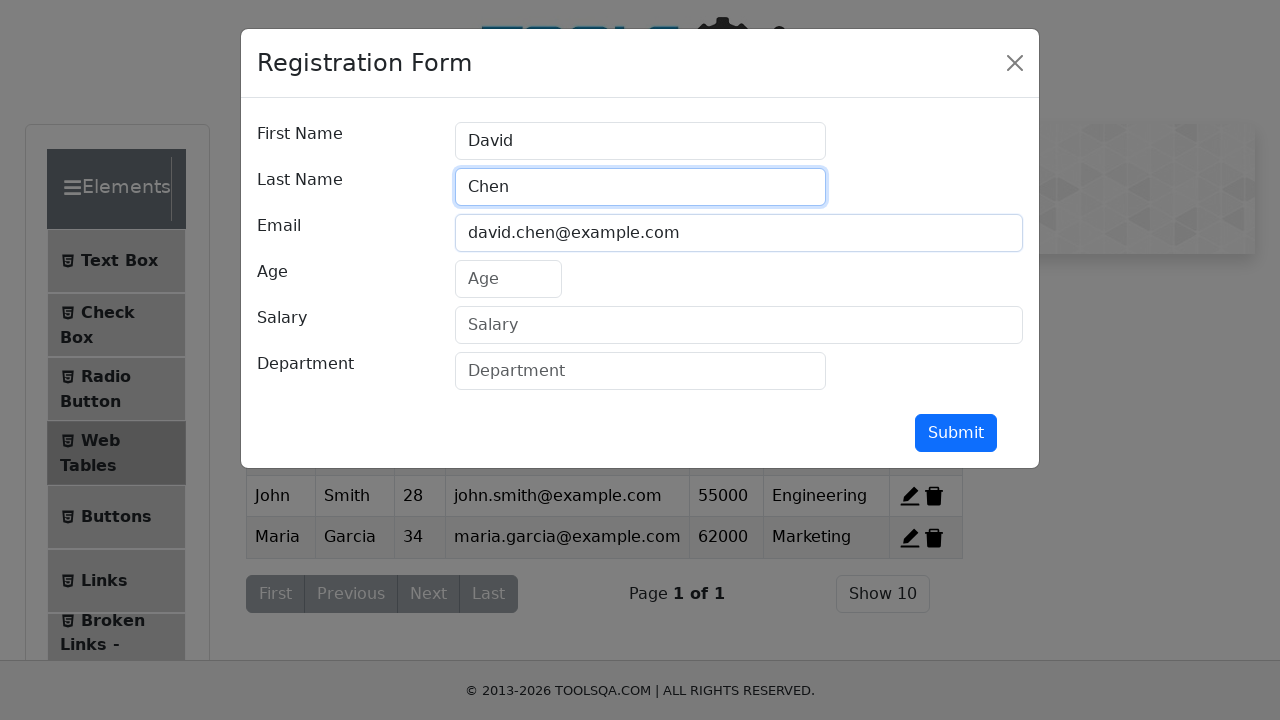

Filled age field with '41' on #age
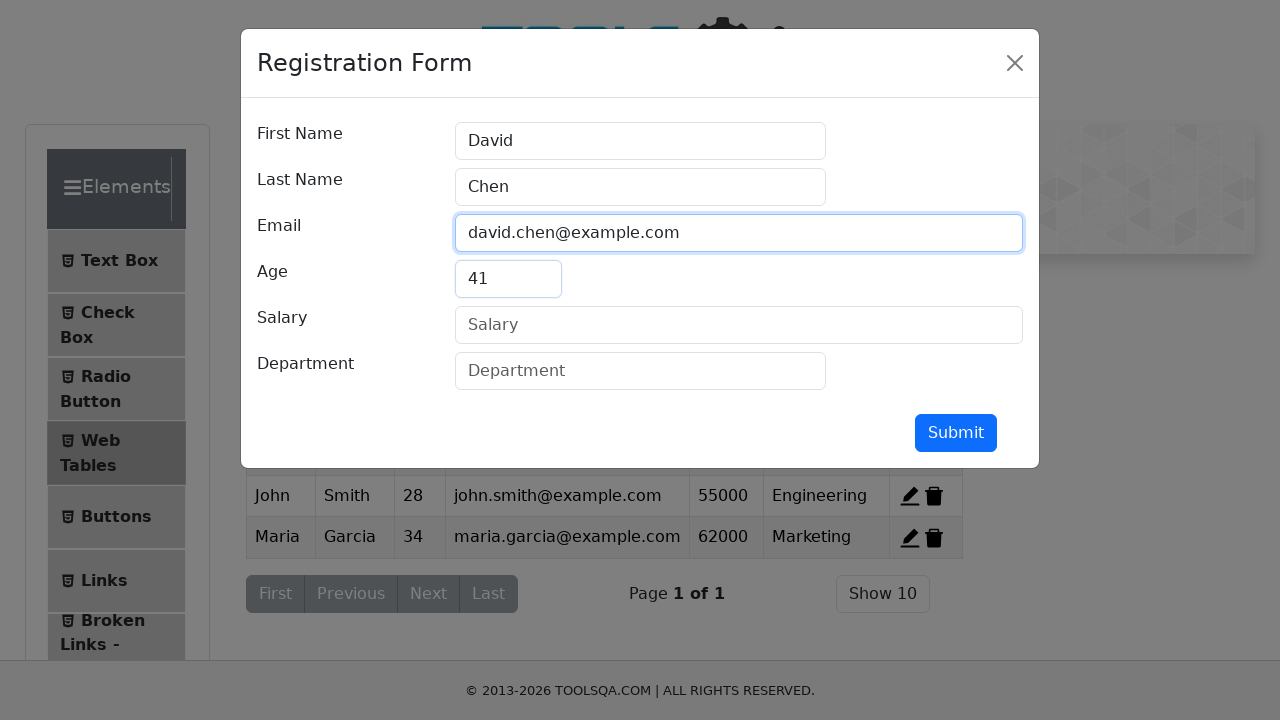

Filled salary field with '78000' on #salary
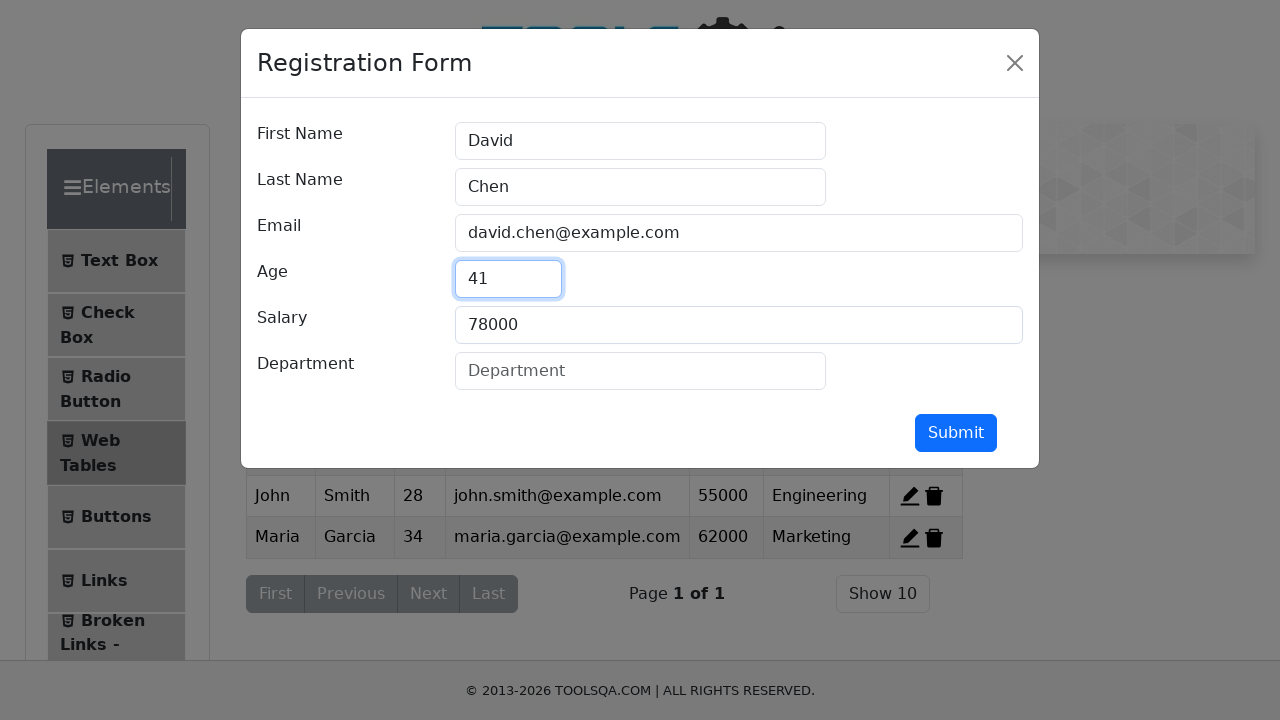

Filled department field with 'Finance' on #department
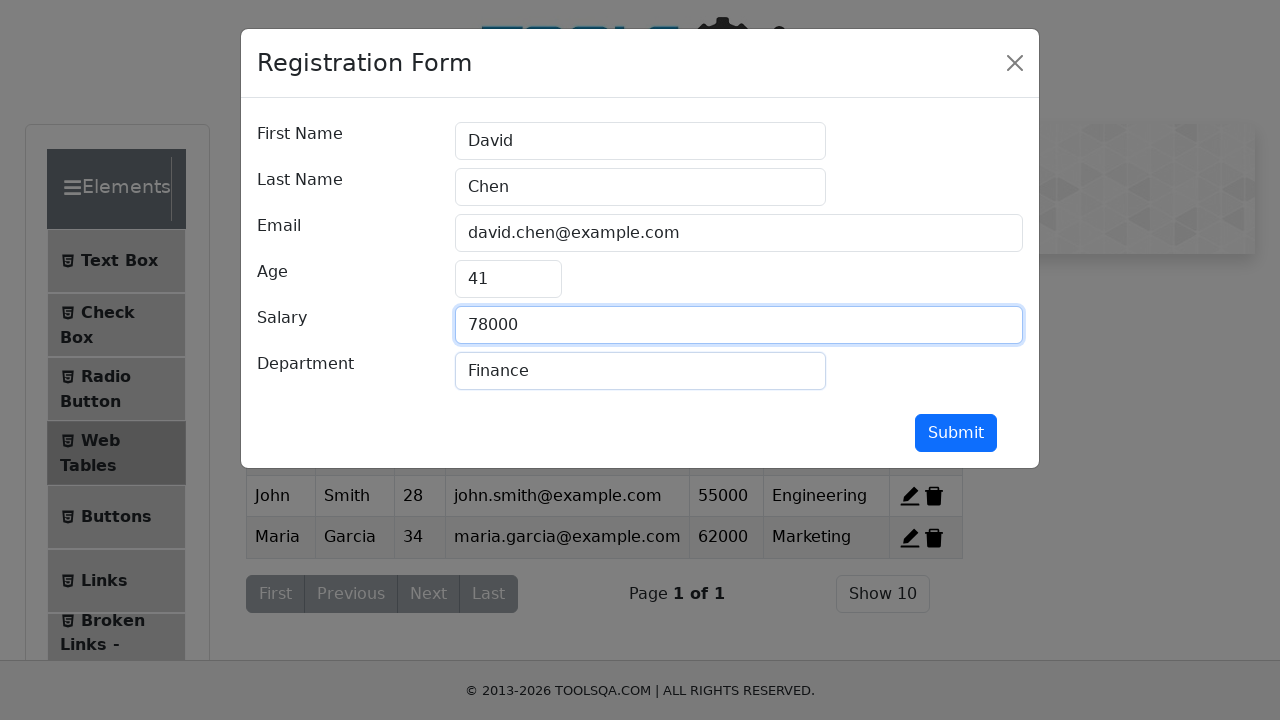

Submitted registration form for David Chen at (956, 433) on #submit
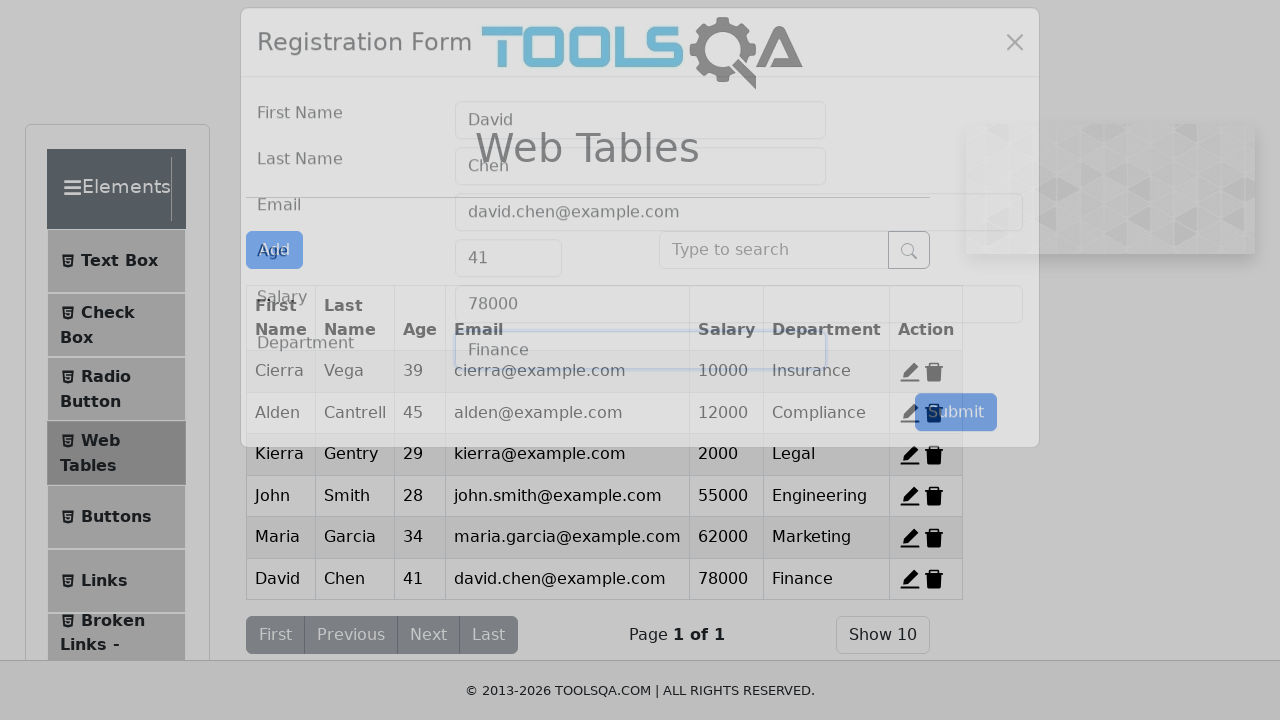

Registration form modal closed, ready for next record
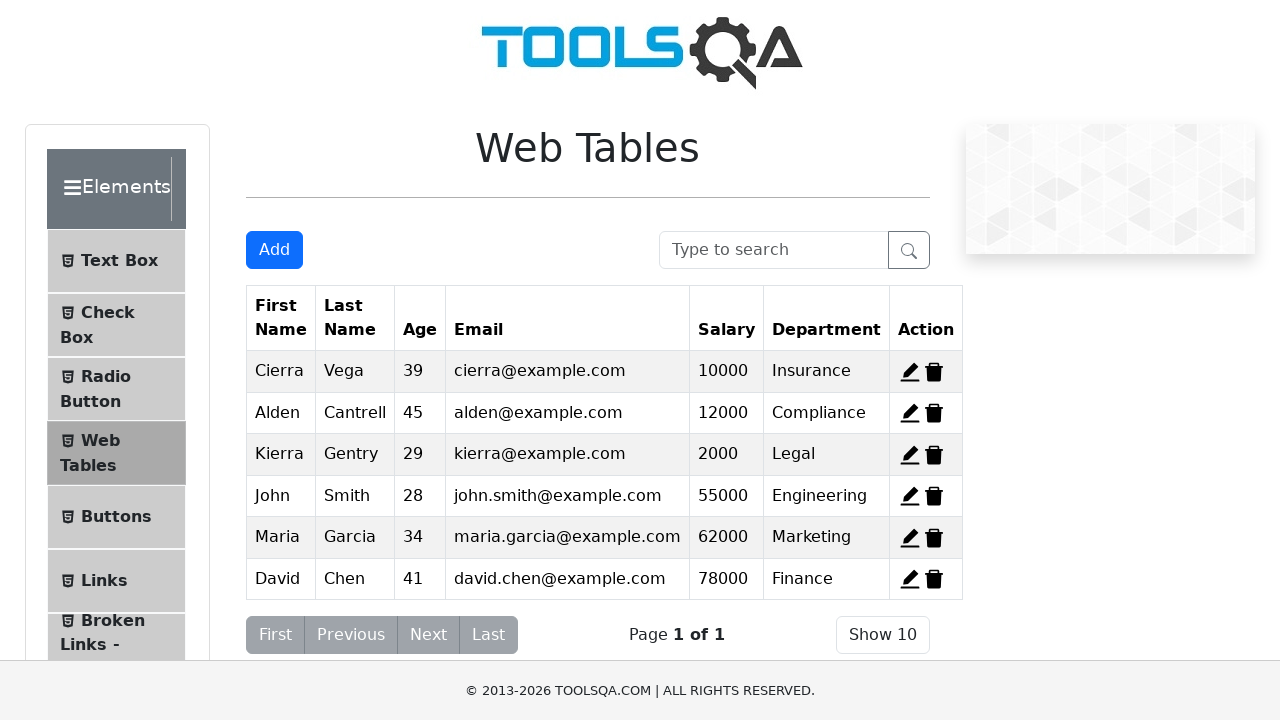

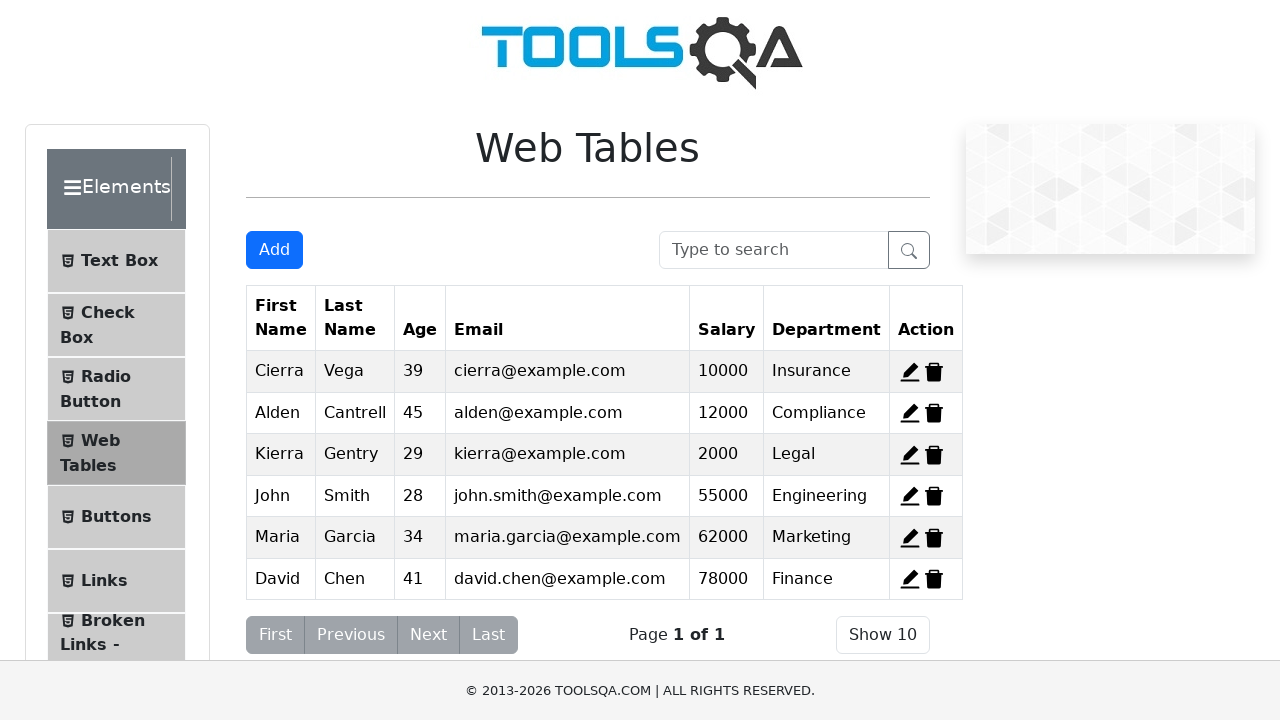